Tests subtraction functionality on a calculator by entering two numbers, selecting the minus operator, and verifying the result

Starting URL: https://safatelli.github.io/tp-test-logiciel/assets/calc.html

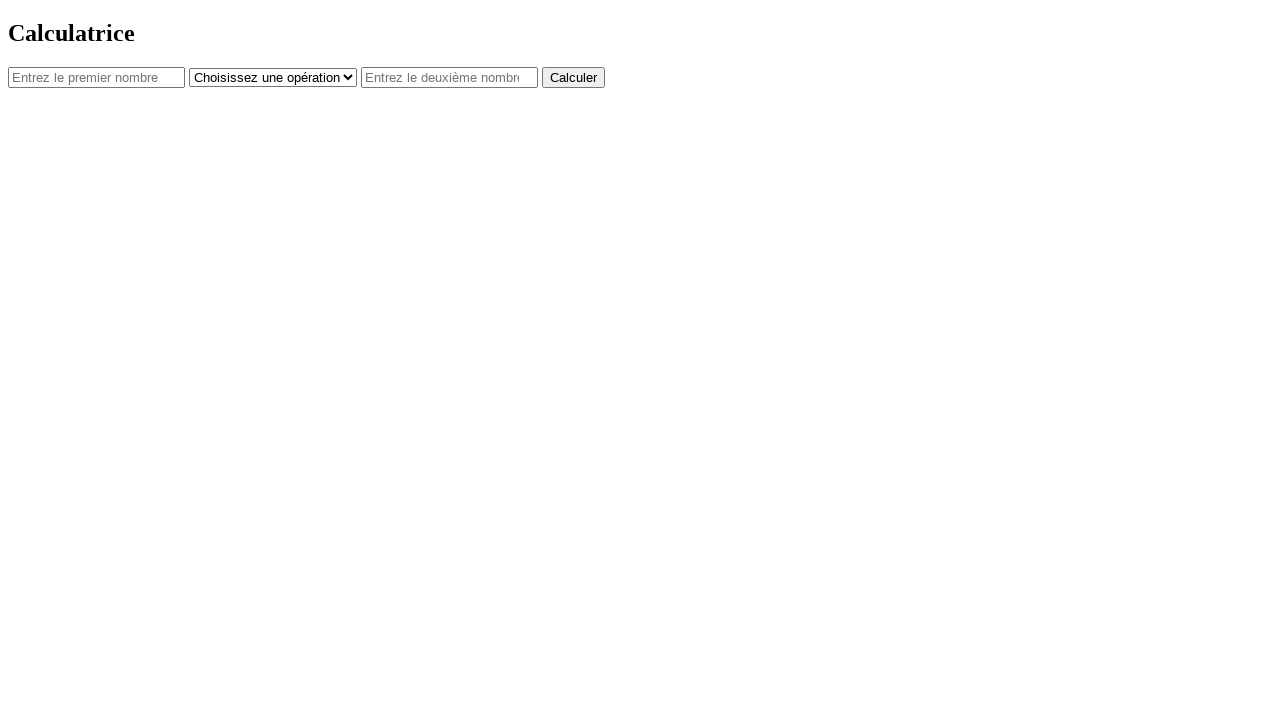

Clicked on first number input field at (96, 77) on #num1
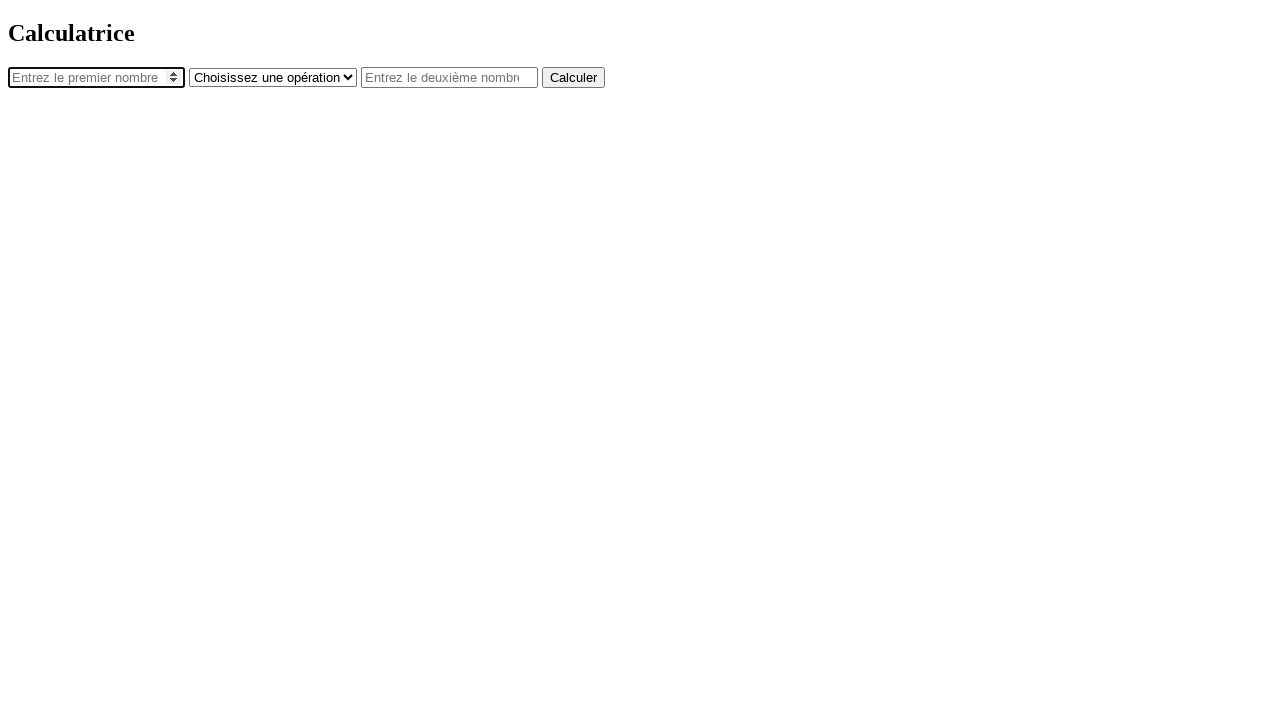

Entered 100 in first number input on #num1
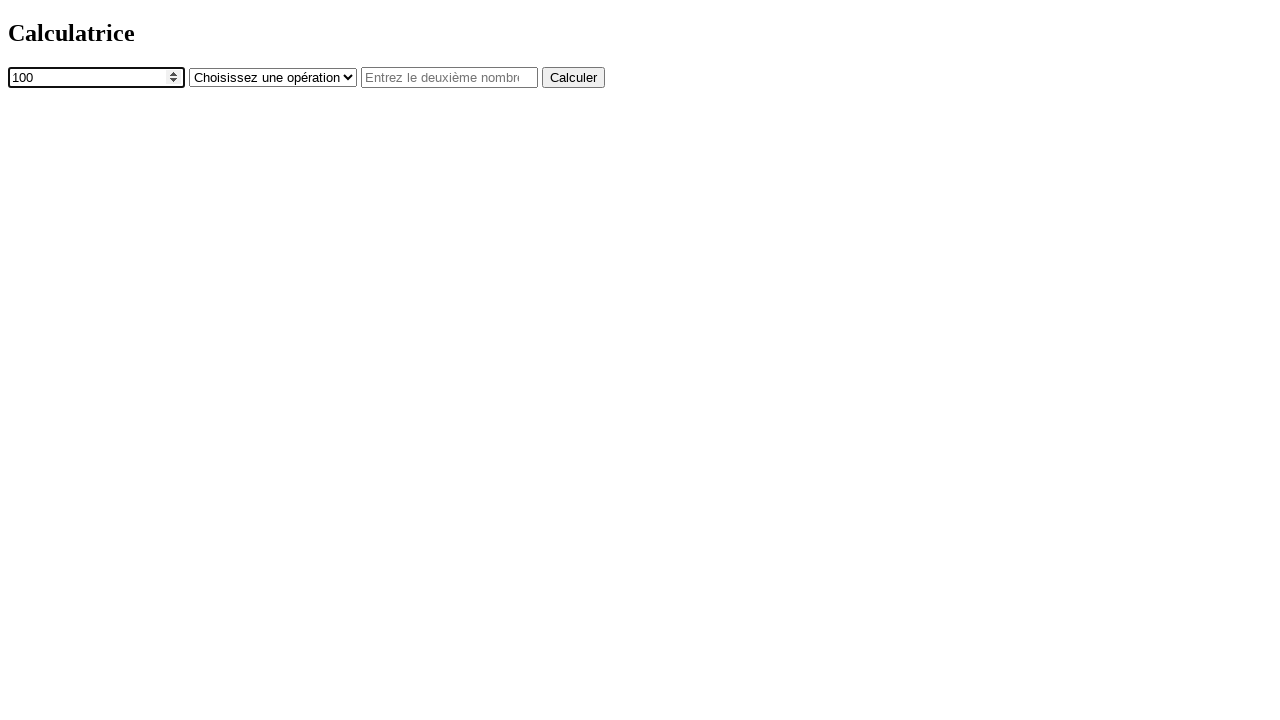

Clicked on operator dropdown at (273, 77) on #operator
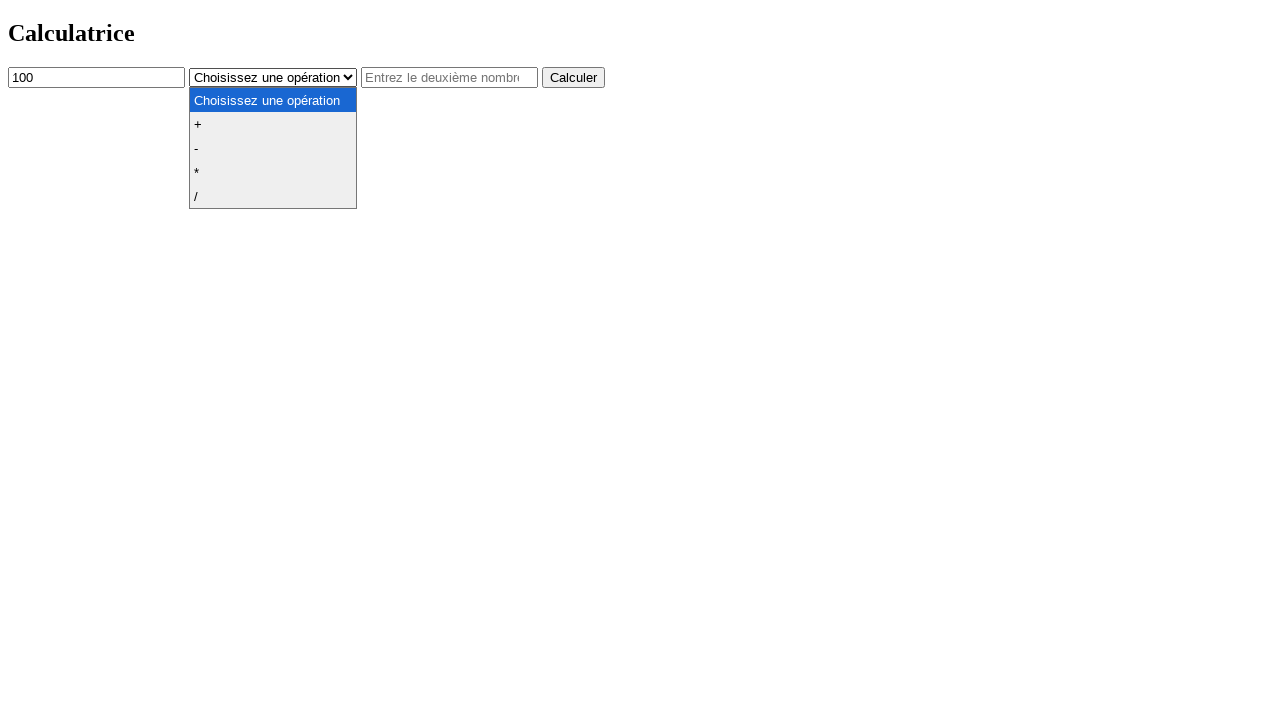

Selected minus operator from dropdown on #operator
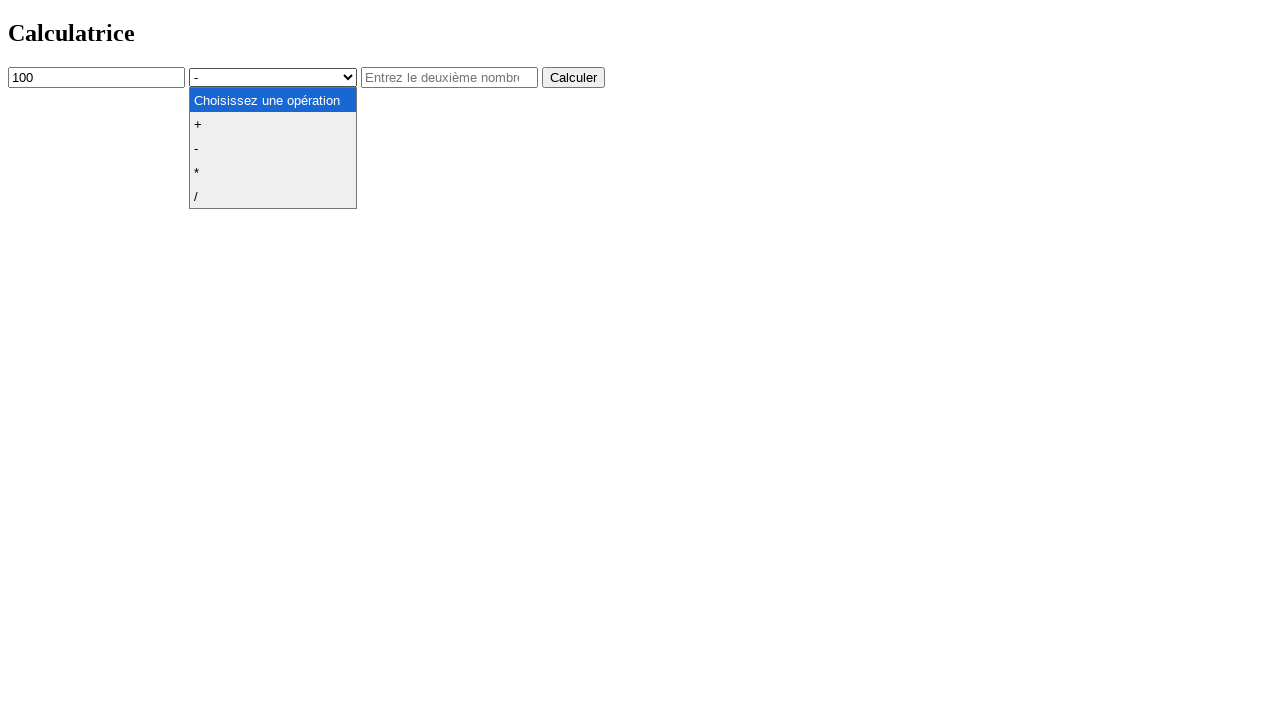

Clicked on second number input field at (450, 77) on #num2
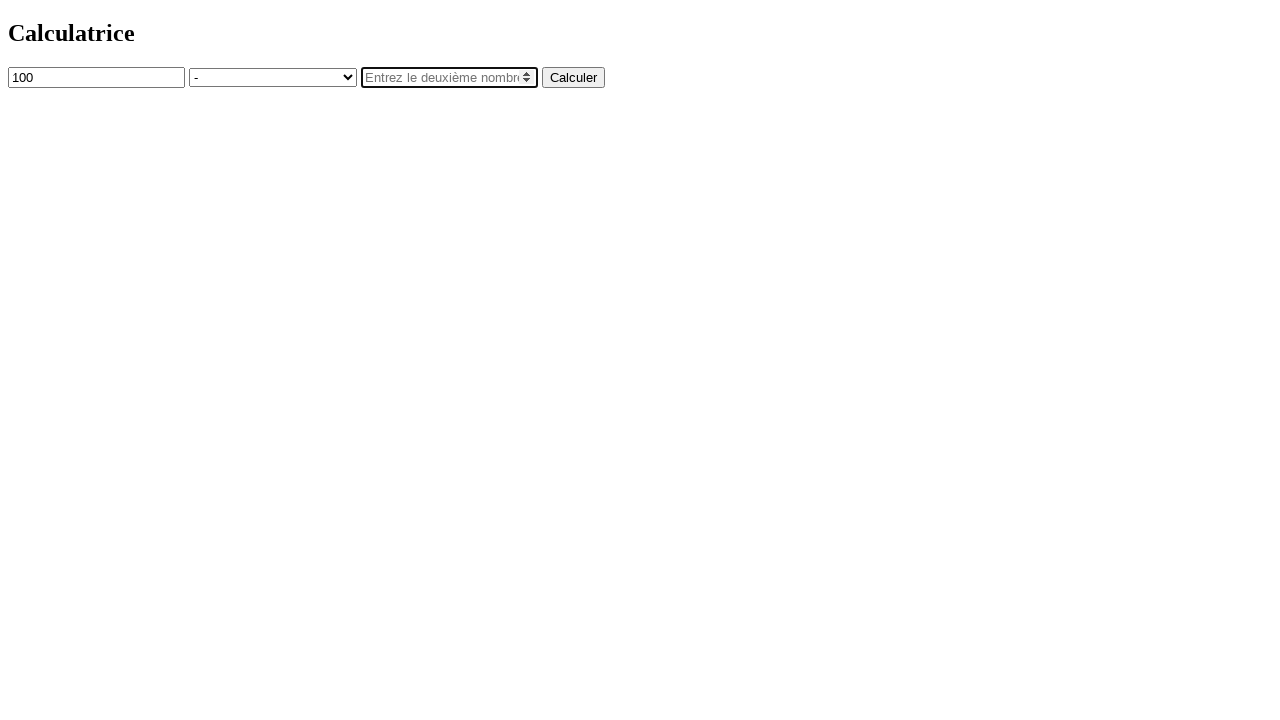

Entered 102 in second number input on #num2
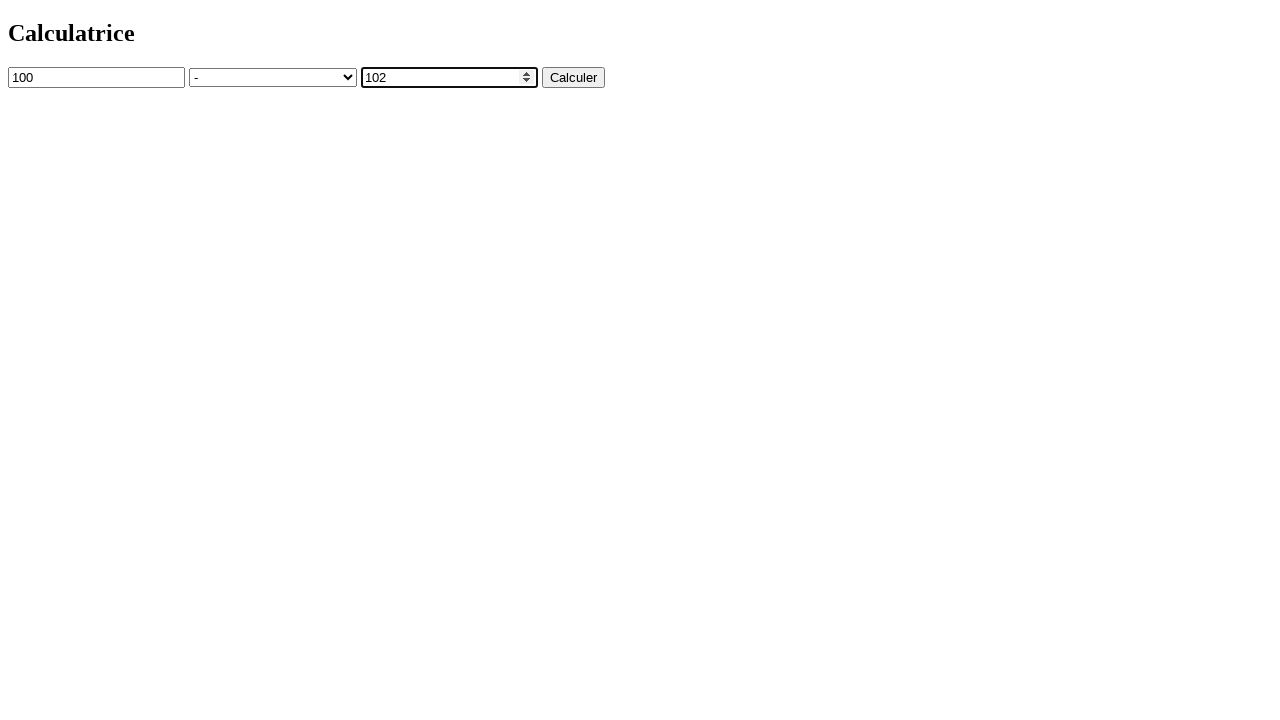

Clicked calculate button at (574, 77) on button
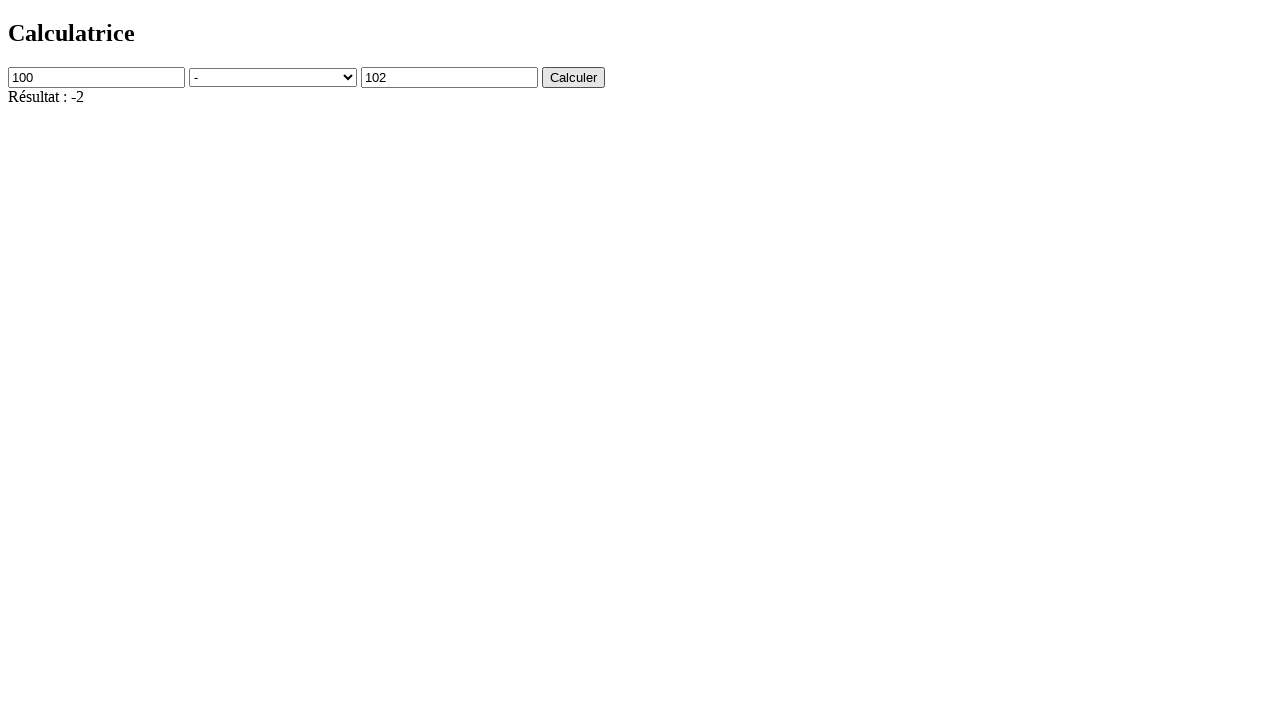

Result element loaded
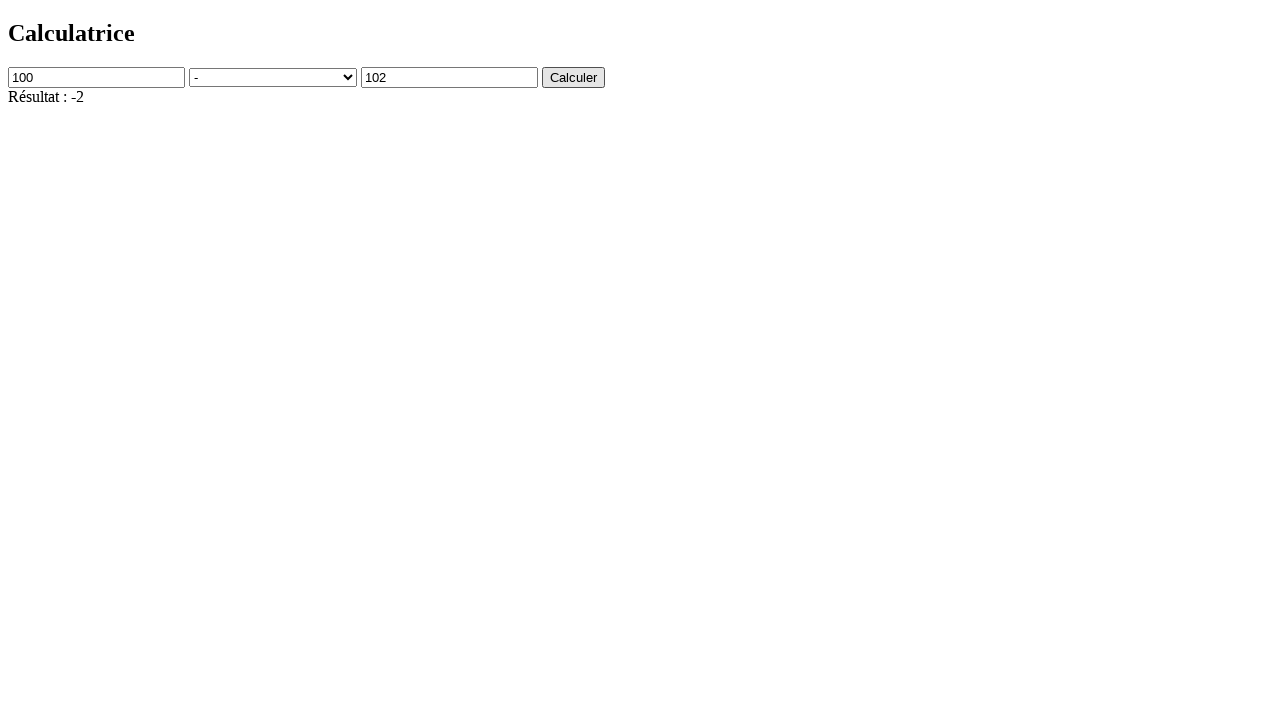

Verified subtraction result is correct: -2
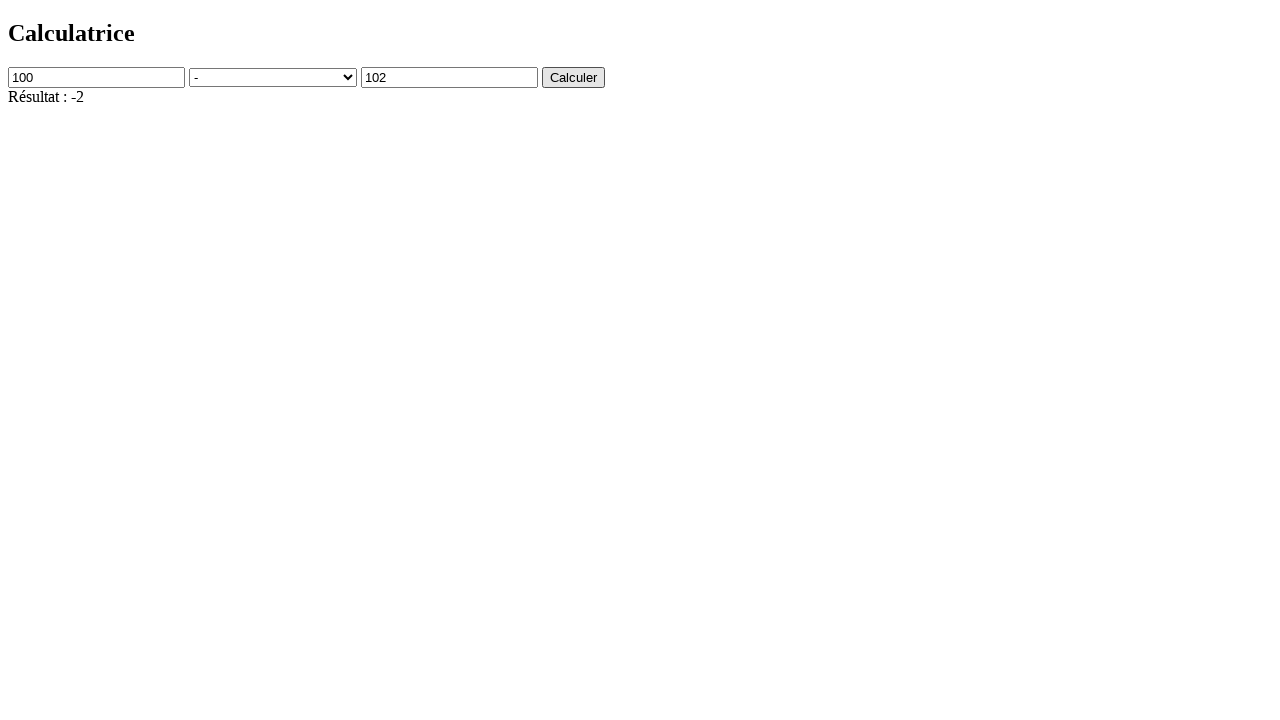

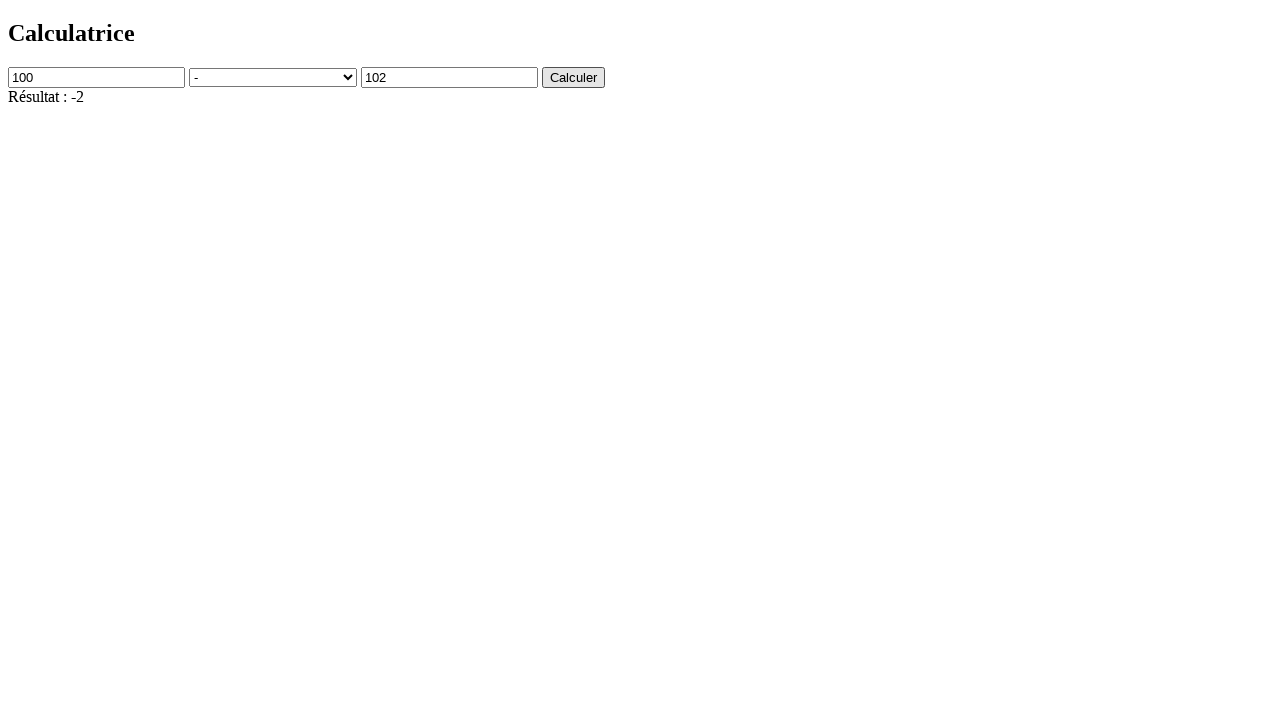